Tests JavaScript prompt dialog by clicking a button, dismissing the prompt, then entering text and accepting it, and verifying result messages

Starting URL: https://the-internet.herokuapp.com/javascript_alerts

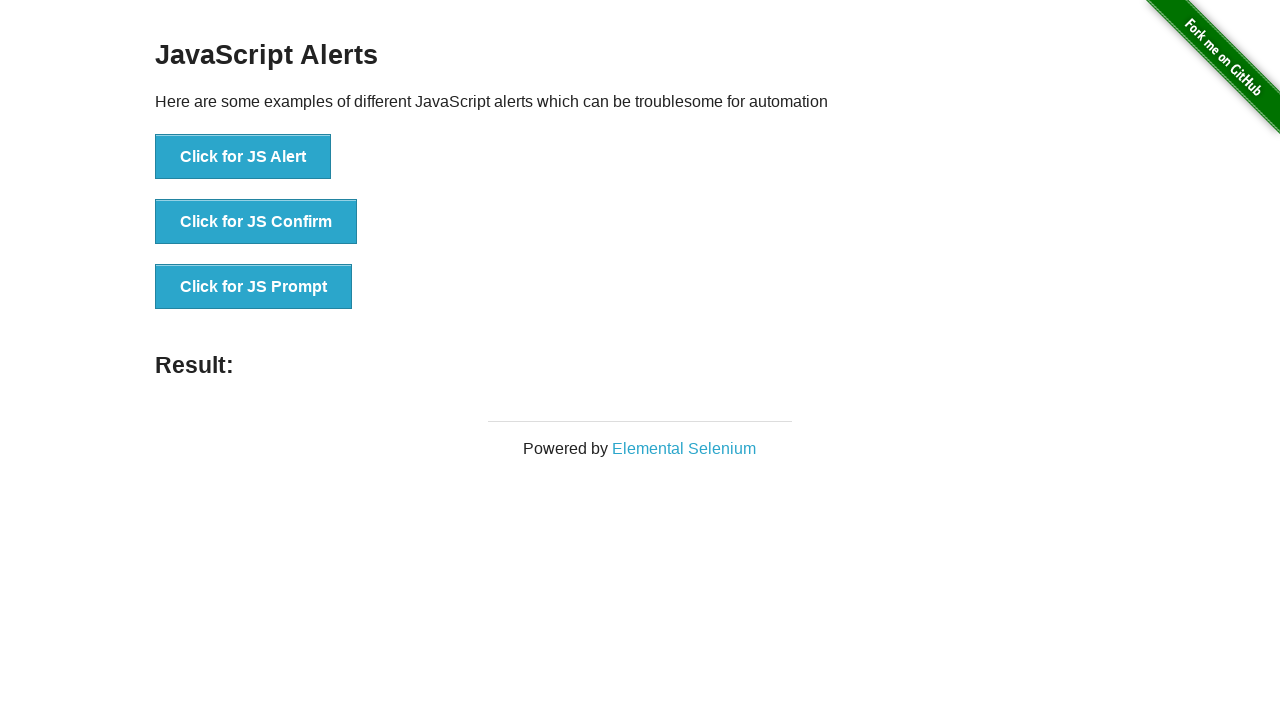

Set up dialog handler to dismiss first prompt
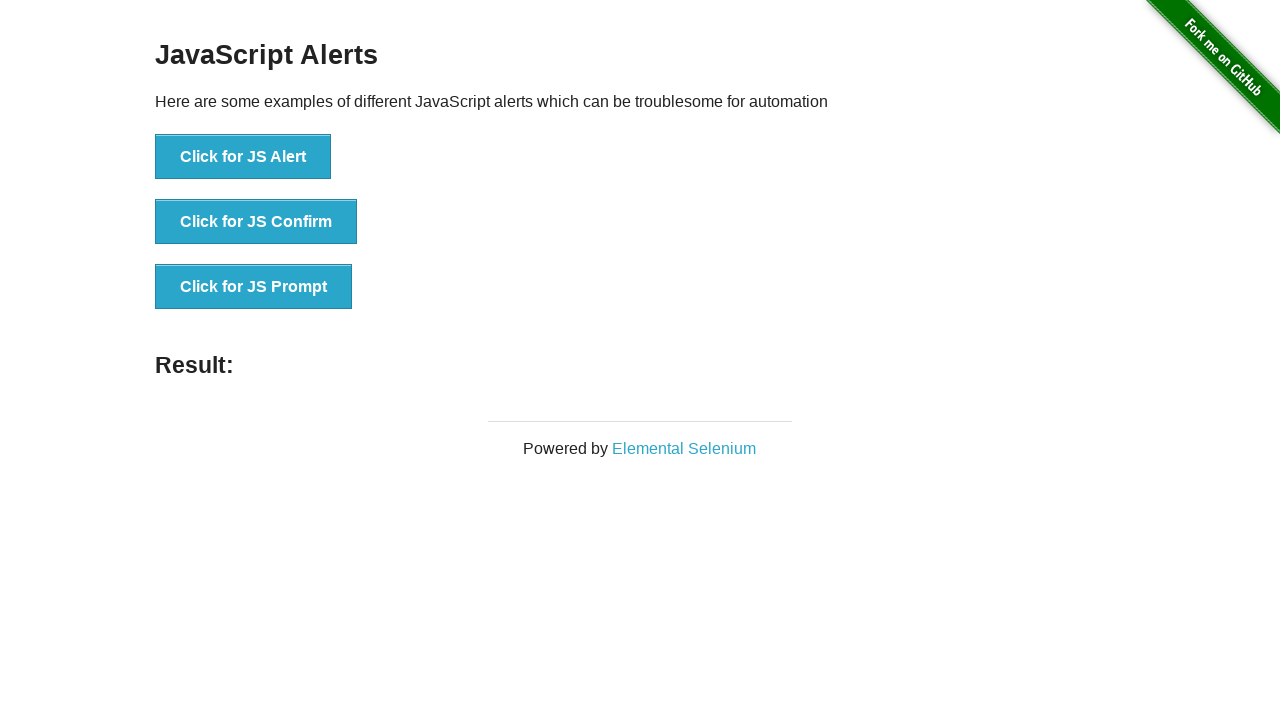

Clicked button to trigger JS Prompt dialog at (254, 287) on xpath=//button[text()='Click for JS Prompt']
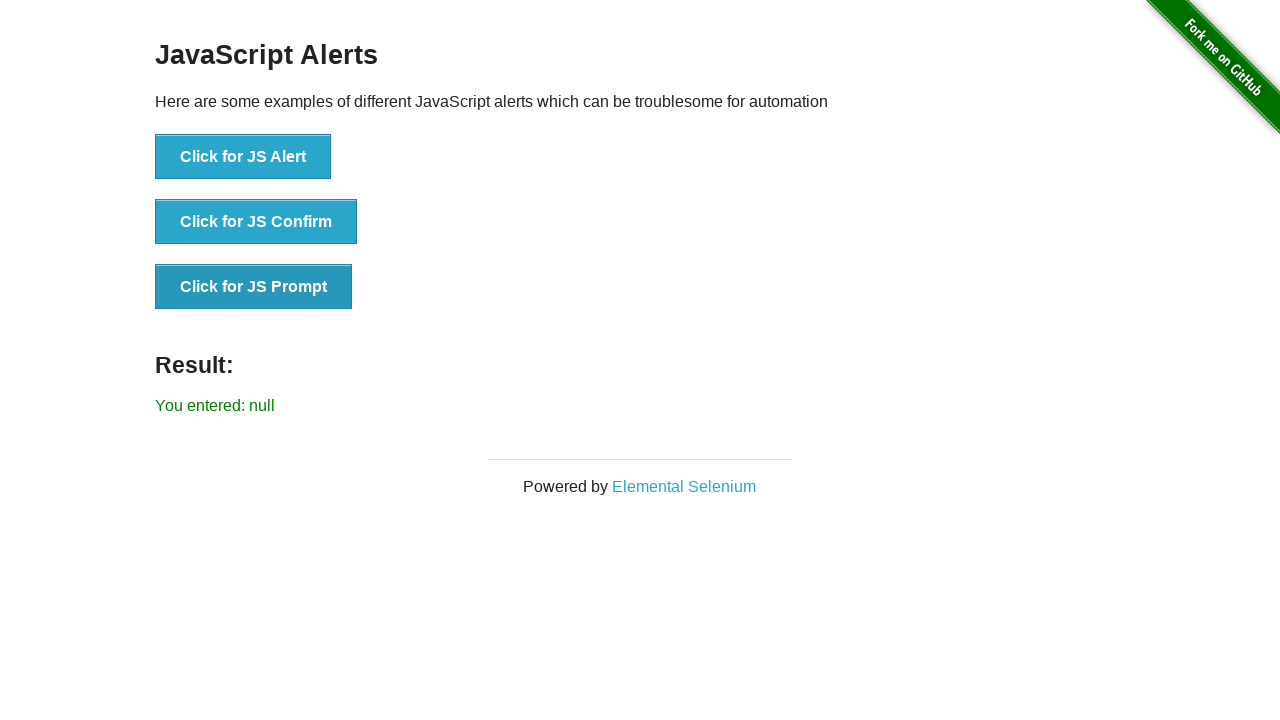

Result message appeared after dismissing prompt
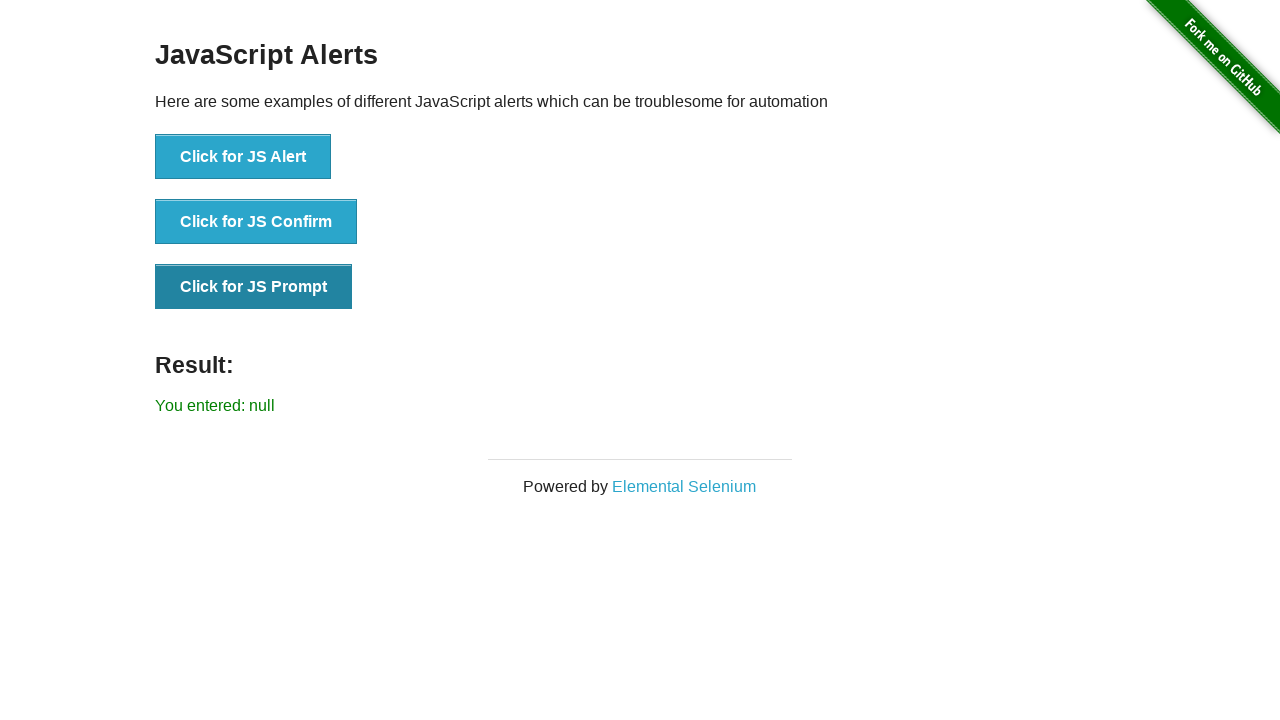

Set up dialog handler to accept prompt with text input
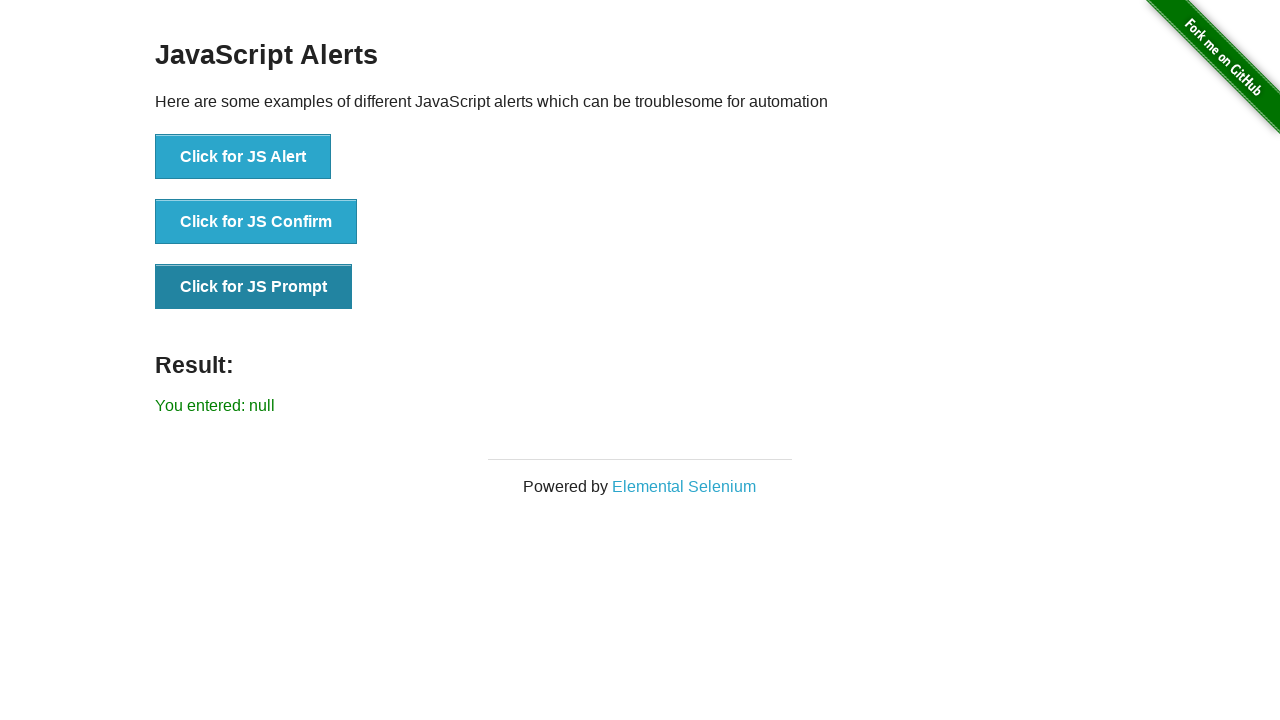

Clicked button to trigger JS Prompt dialog again at (254, 287) on xpath=//button[text()='Click for JS Prompt']
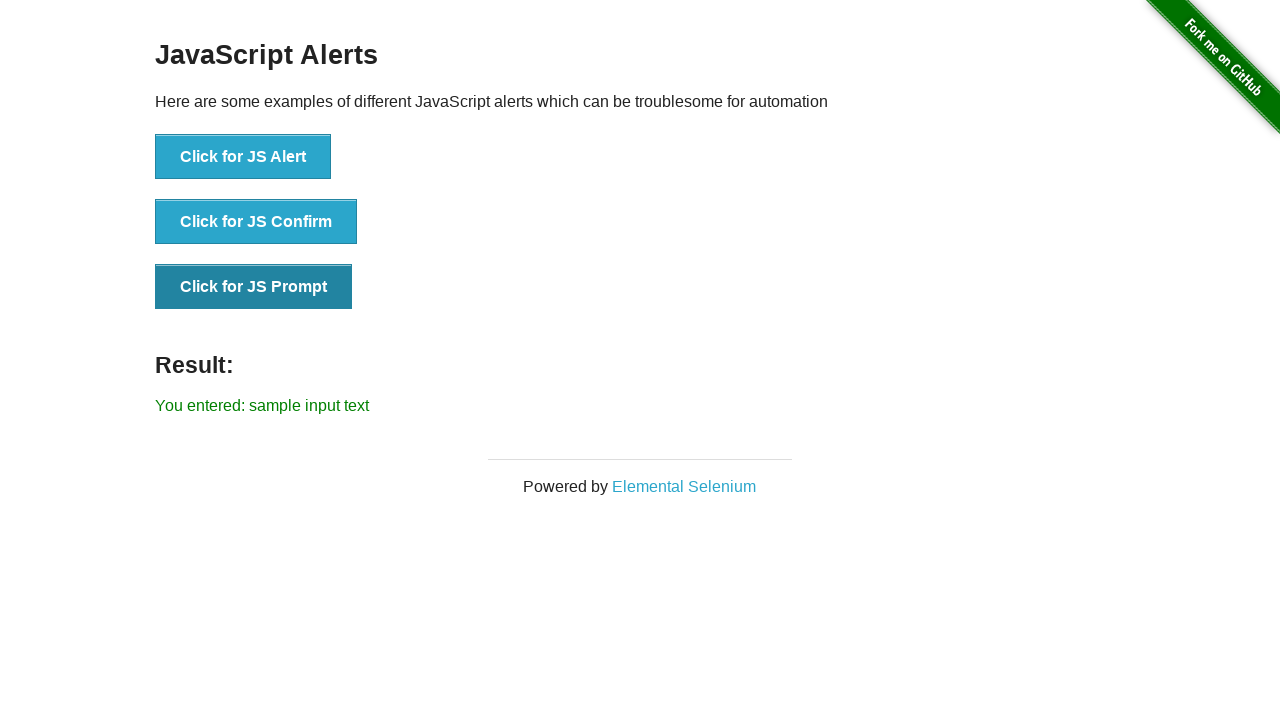

Result message appeared after accepting prompt with 'sample input text'
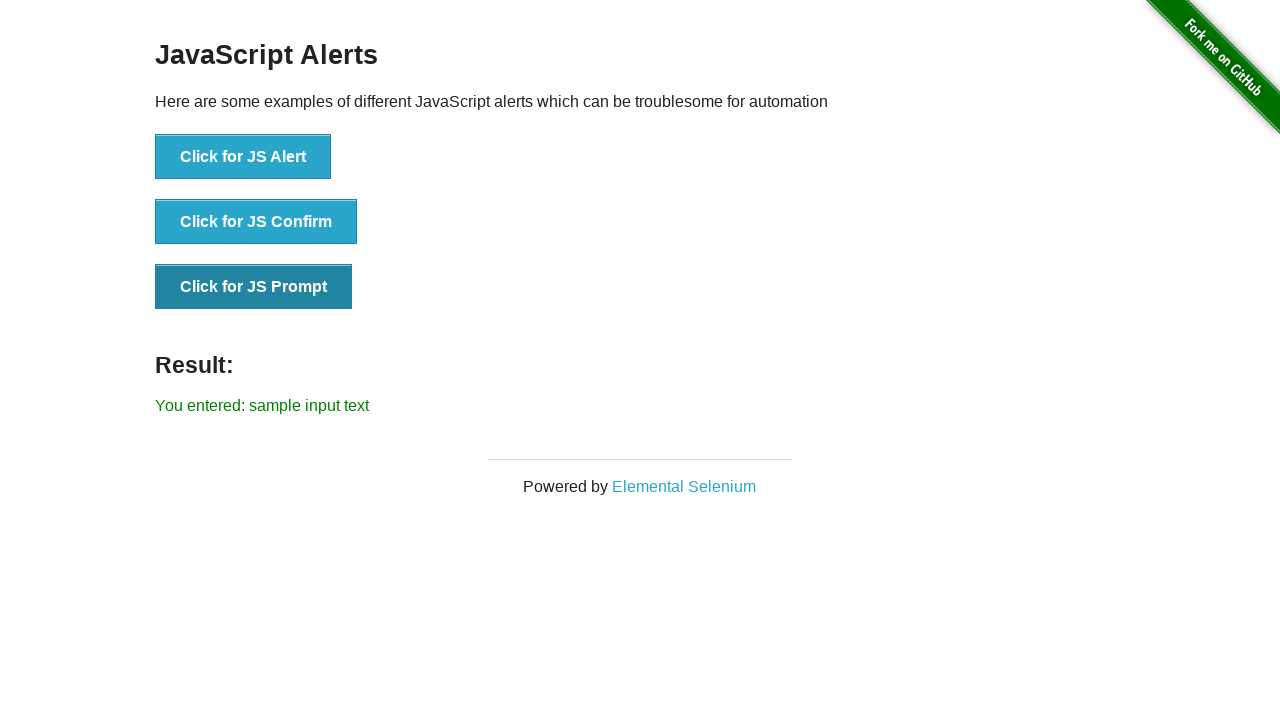

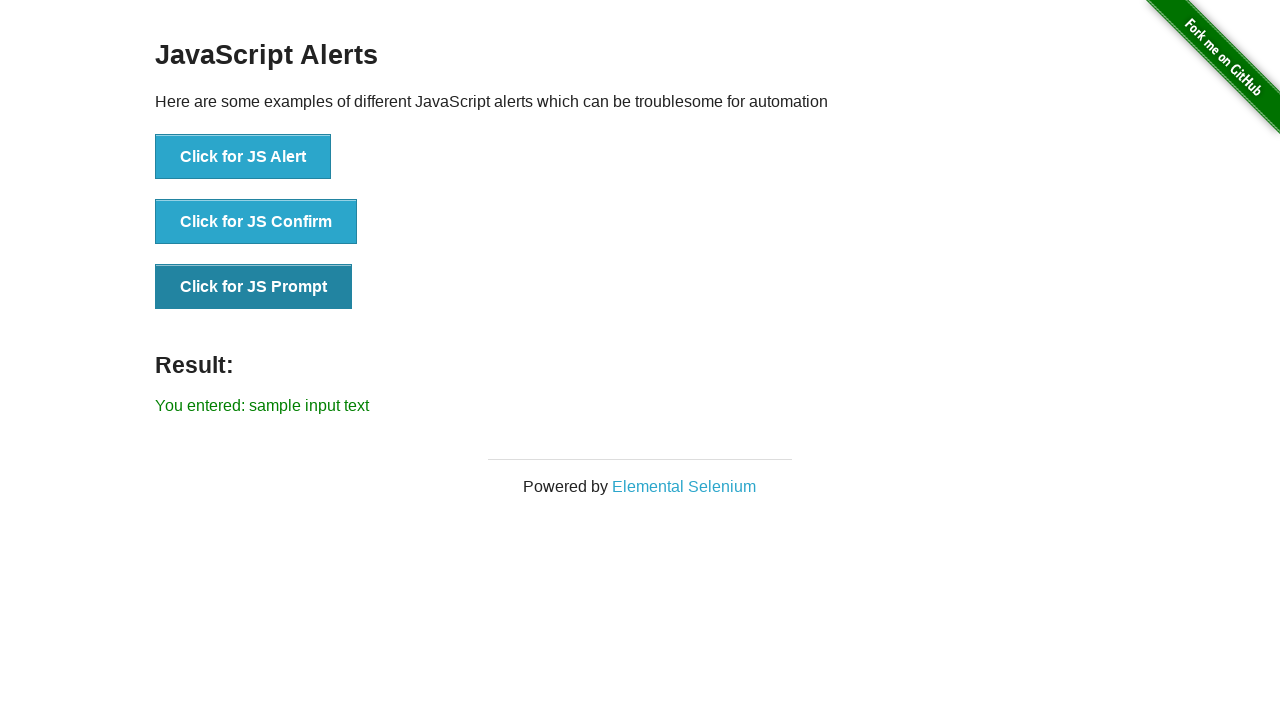